Tests JavaScript alert handling by triggering different alert types and accepting/dismissing them

Starting URL: https://syntaxprojects.com/javascript-alert-box-demo.php

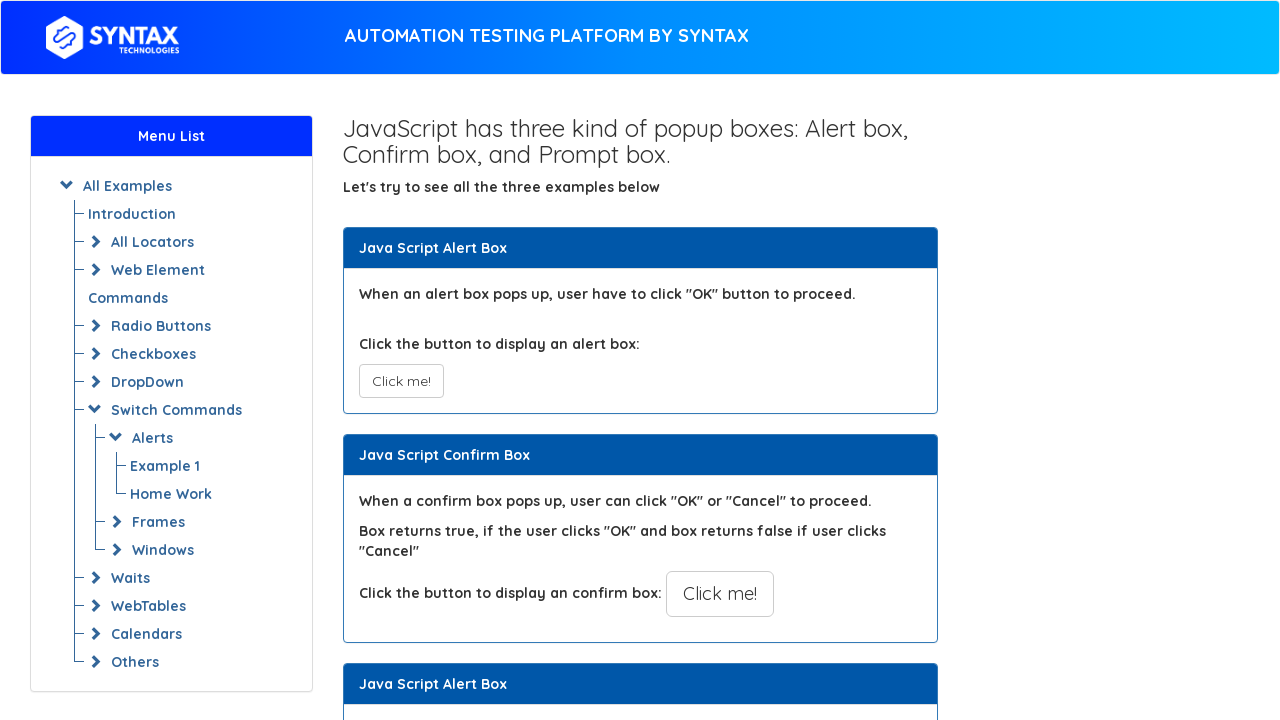

Clicked button to trigger first alert at (401, 381) on xpath=//button[@onclick='myAlertFunction()']
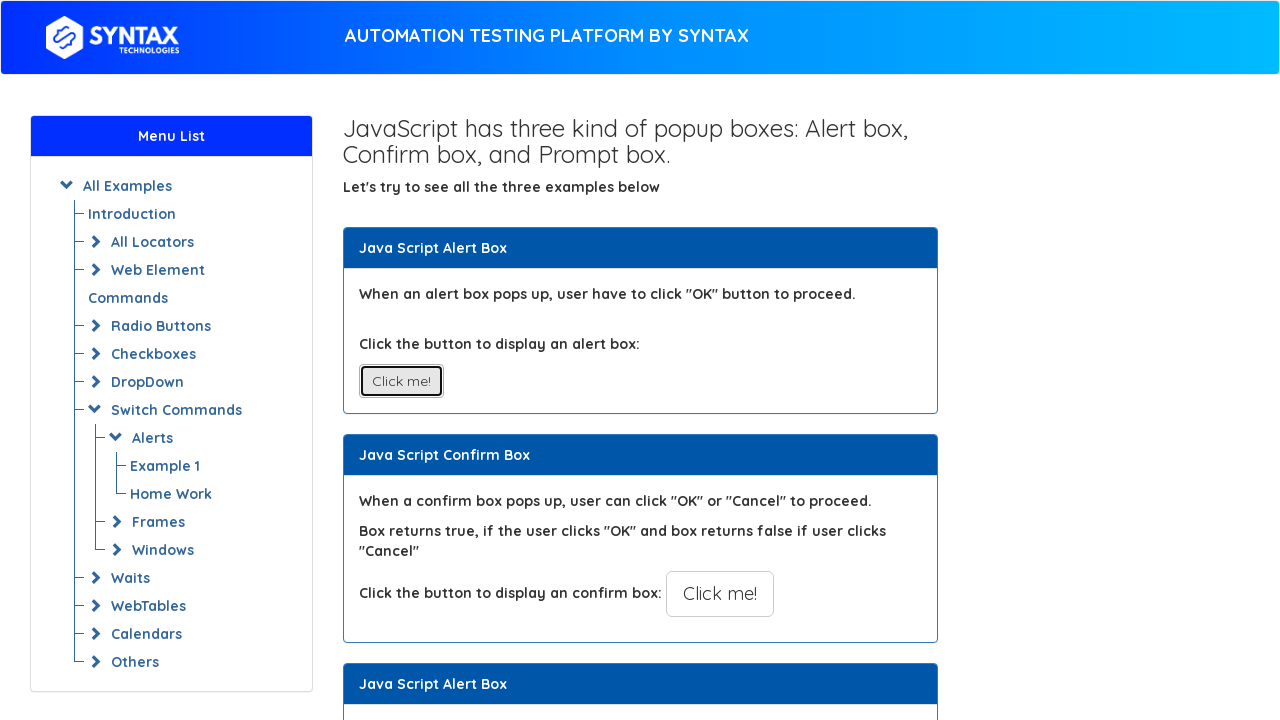

Set up dialog handler to accept alerts
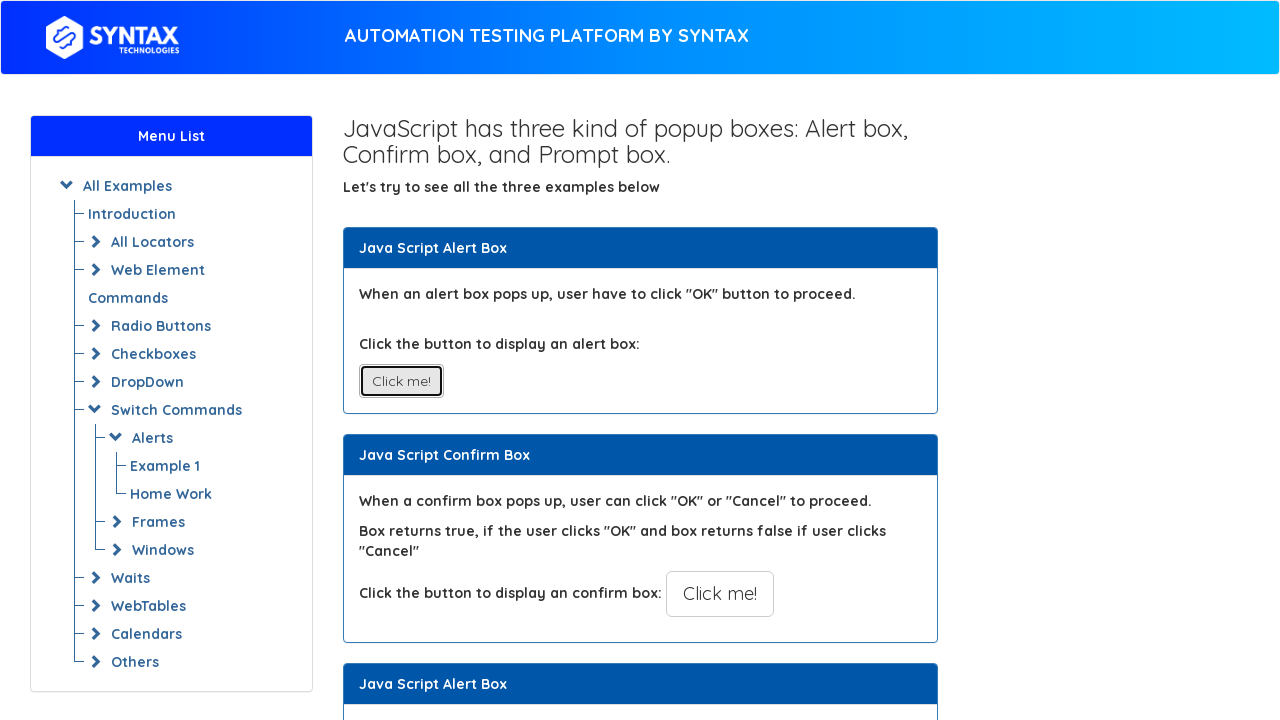

Clicked button to trigger confirmation dialog at (720, 594) on xpath=//button[@onclick='myConfirmFunction()']
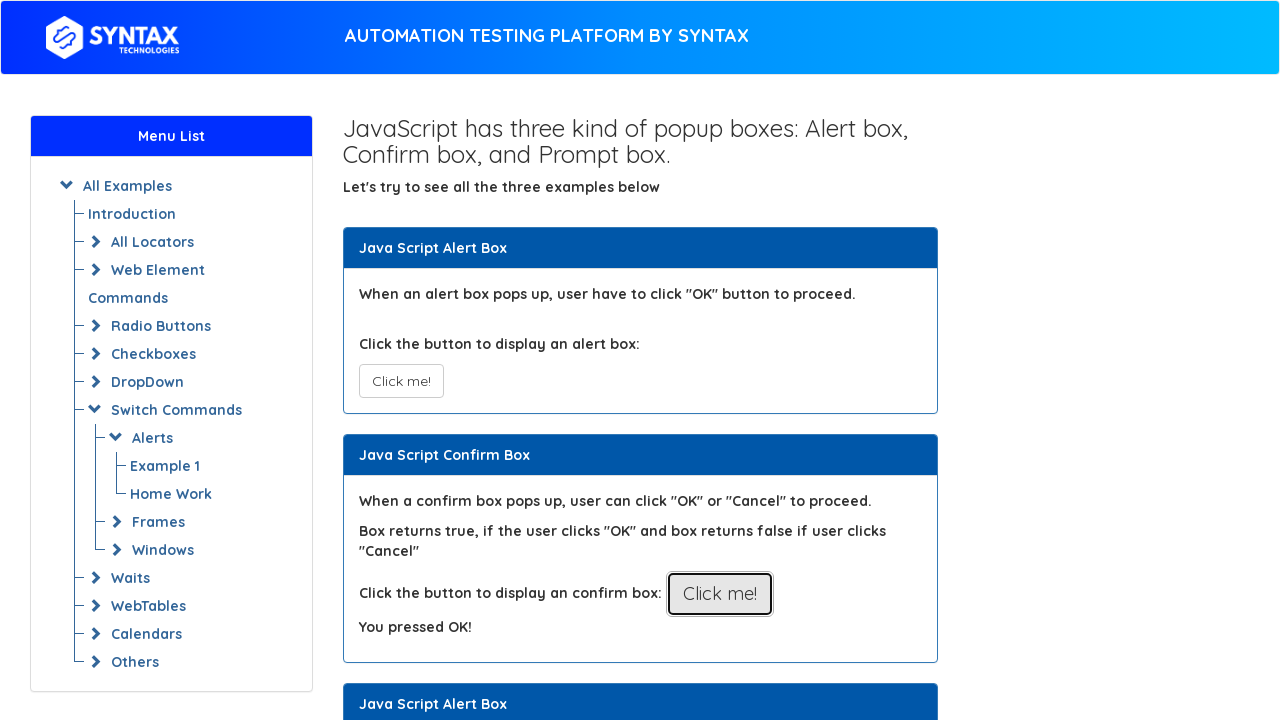

Set up dialog handler to dismiss alerts
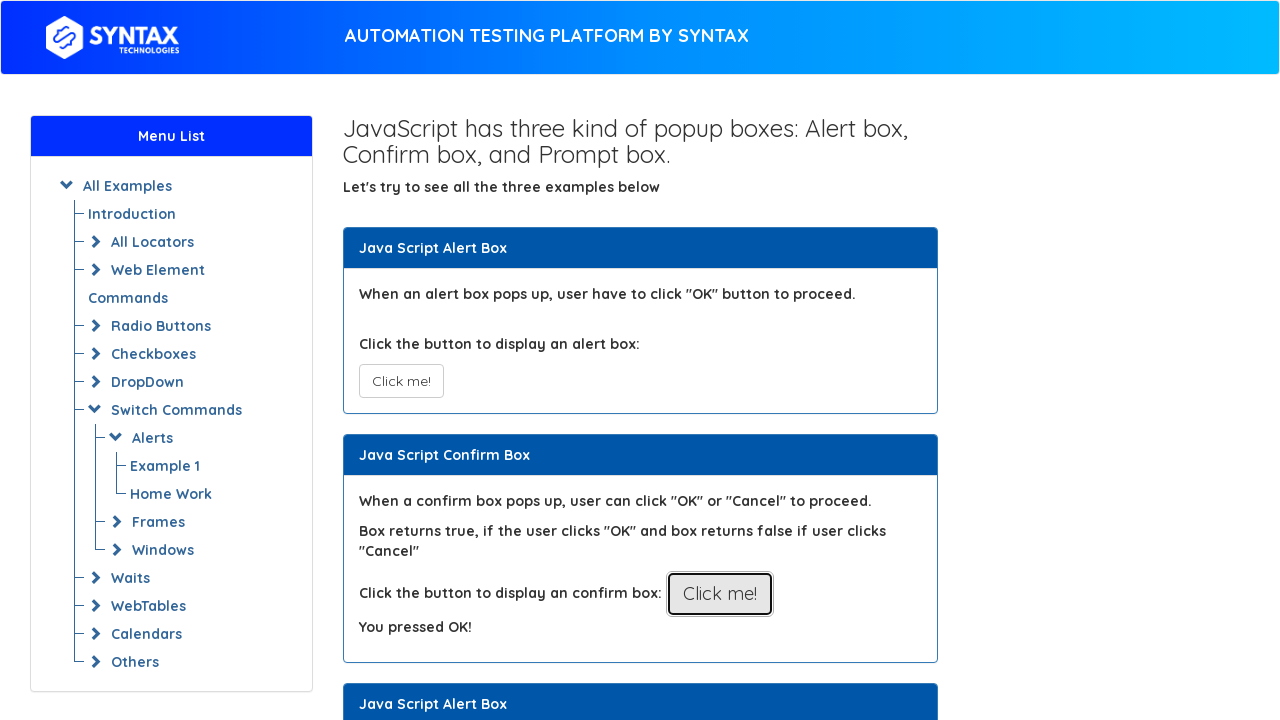

Clicked confirmation button again with dismiss handler active at (720, 594) on xpath=//button[@onclick='myConfirmFunction()']
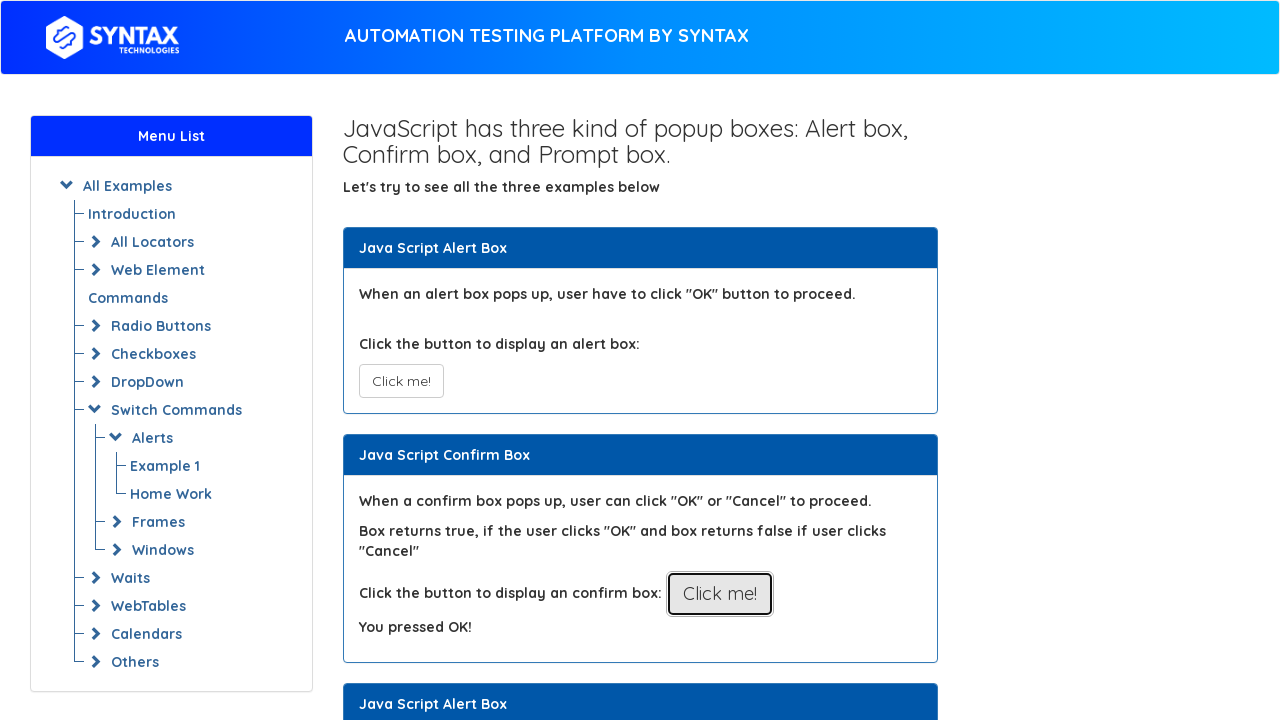

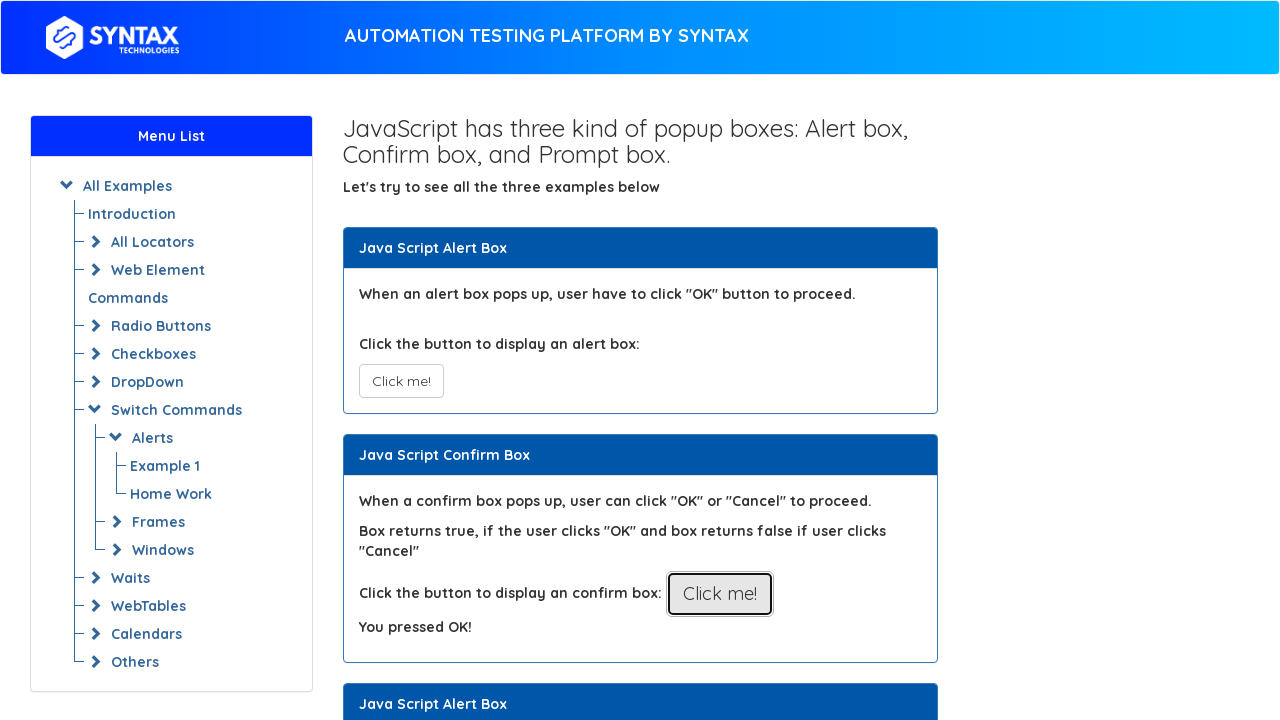